Tests keyboard actions by typing text with the SHIFT key held down into a firstname input field, resulting in uppercase text "THE TESTING"

Starting URL: https://awesomeqa.com/practice.html

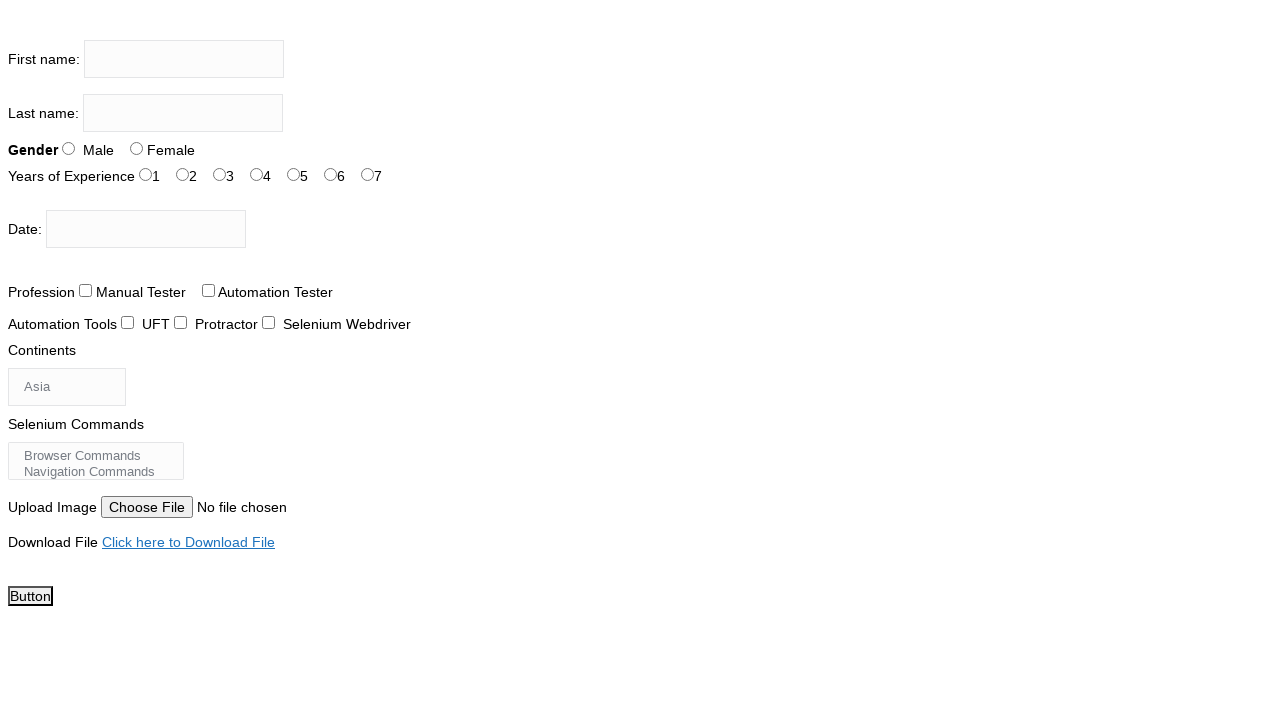

Waited for firstname input field to be visible
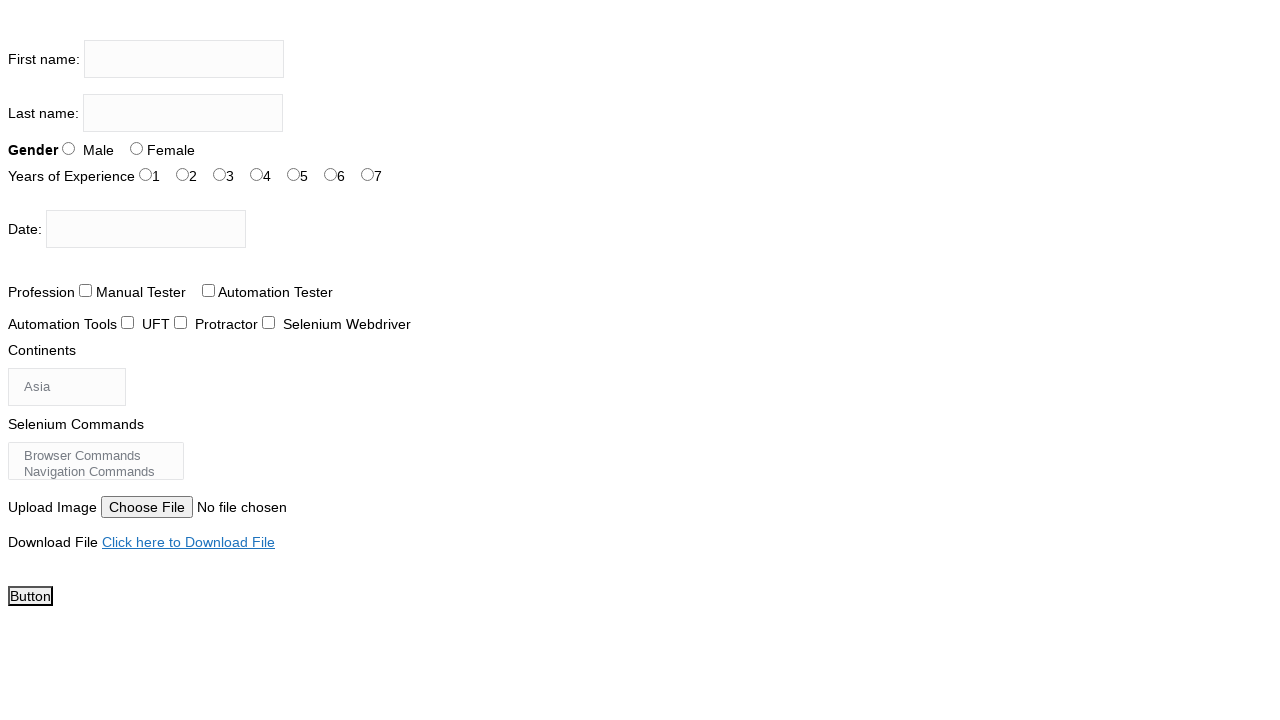

Located firstname input field
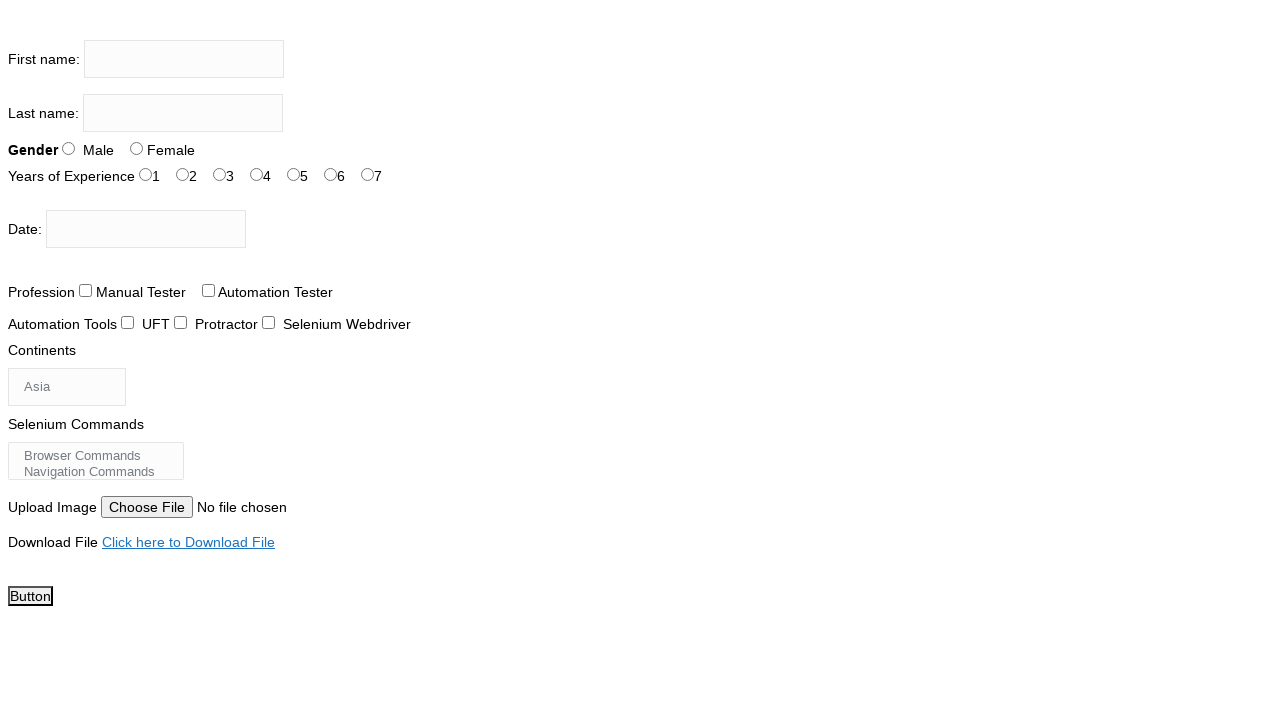

Clicked on firstname input field at (184, 59) on input[name='firstname']
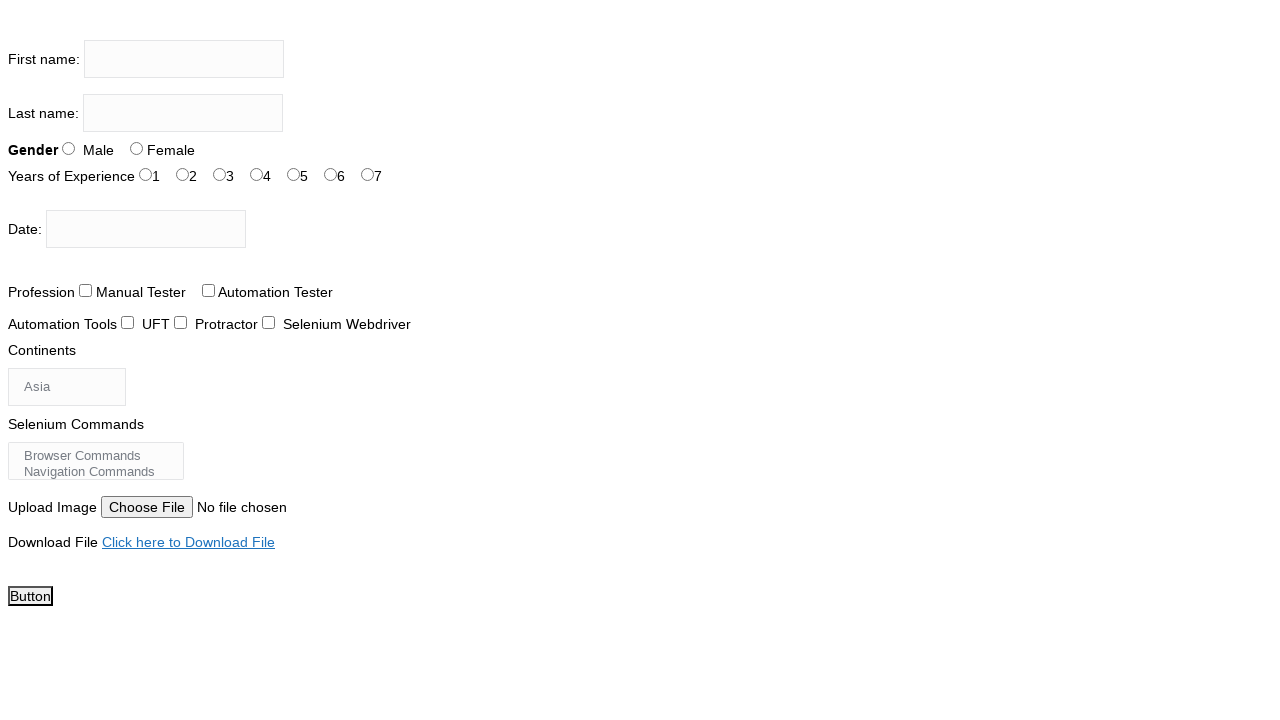

Pressed and held SHIFT key
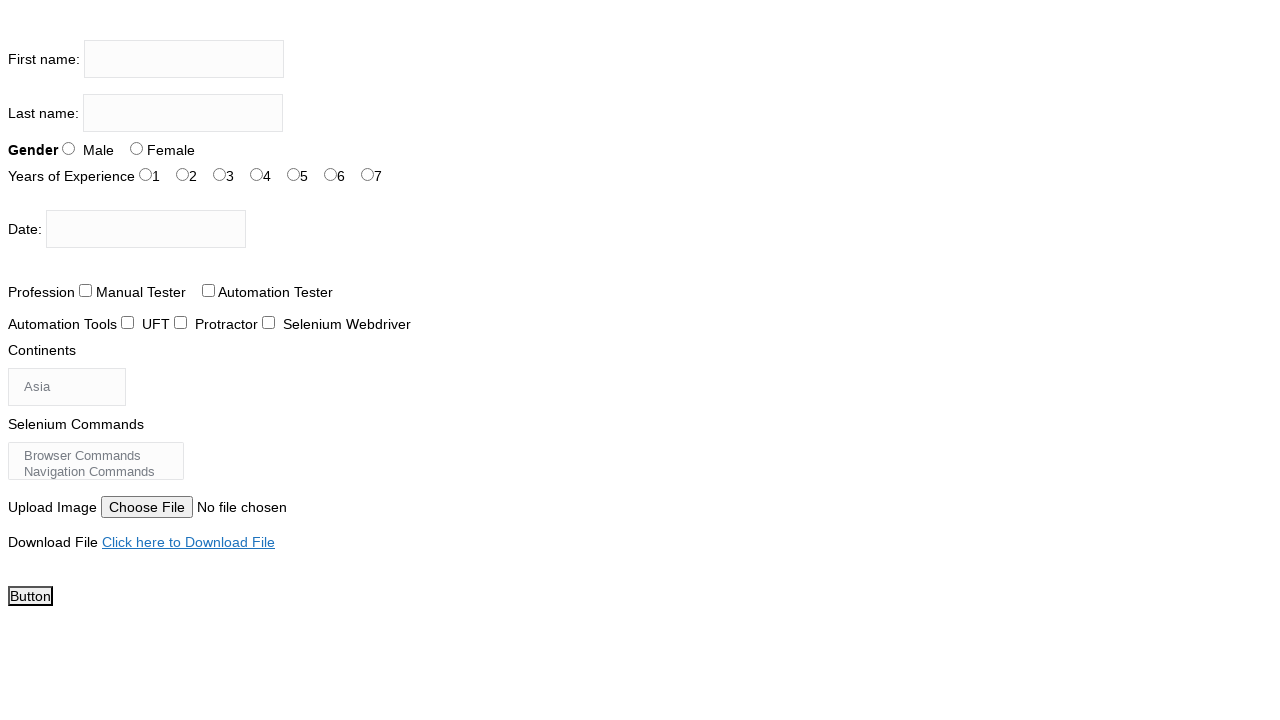

Typed 'the testing' with SHIFT held down, resulting in uppercase text 'THE TESTING'
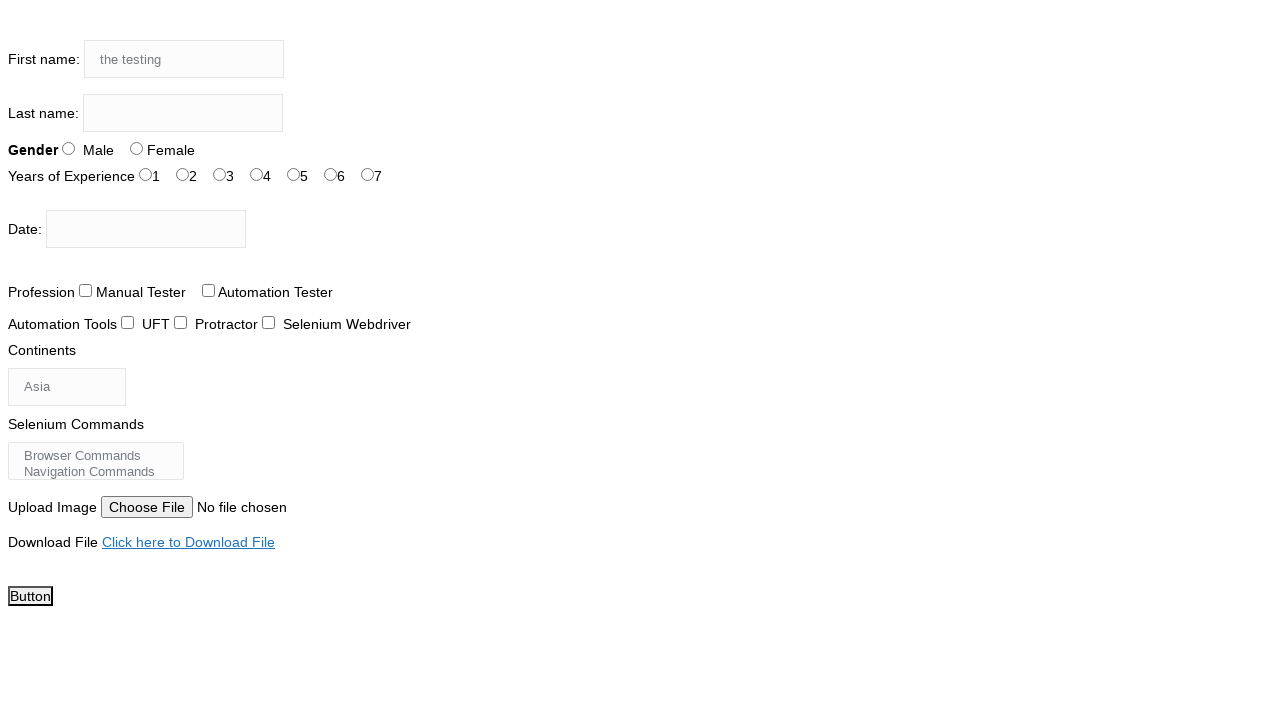

Released SHIFT key
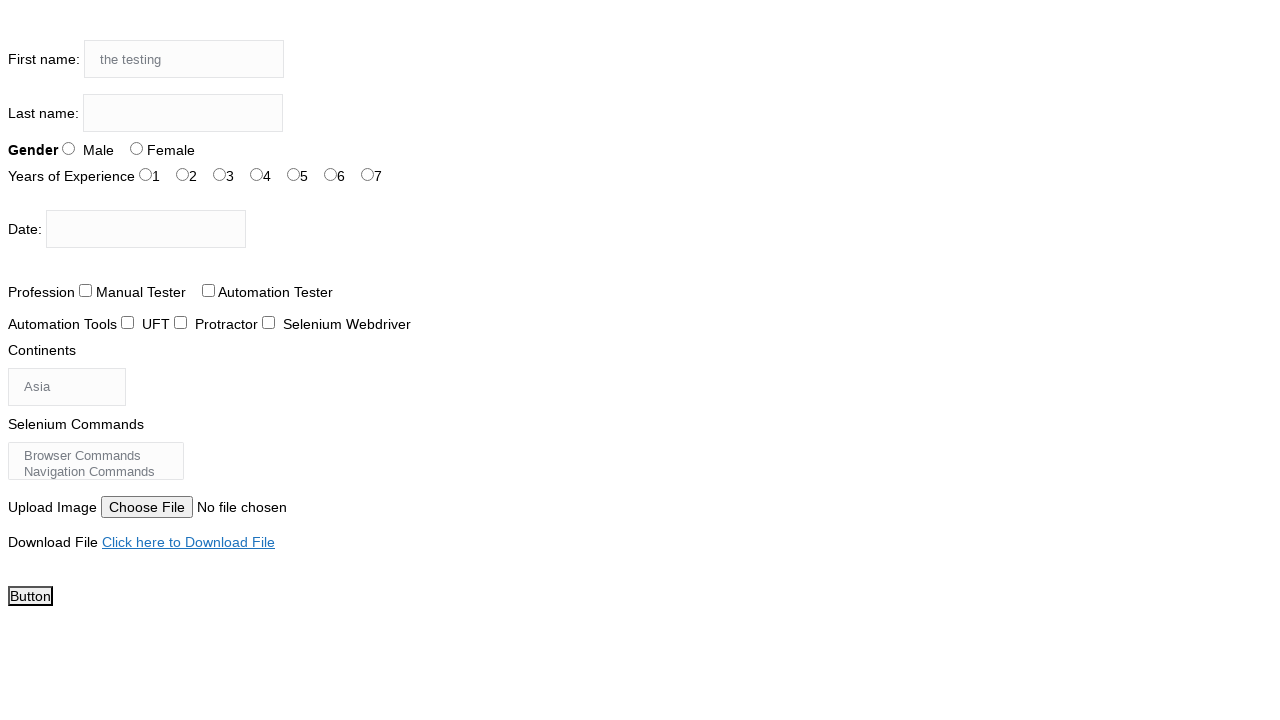

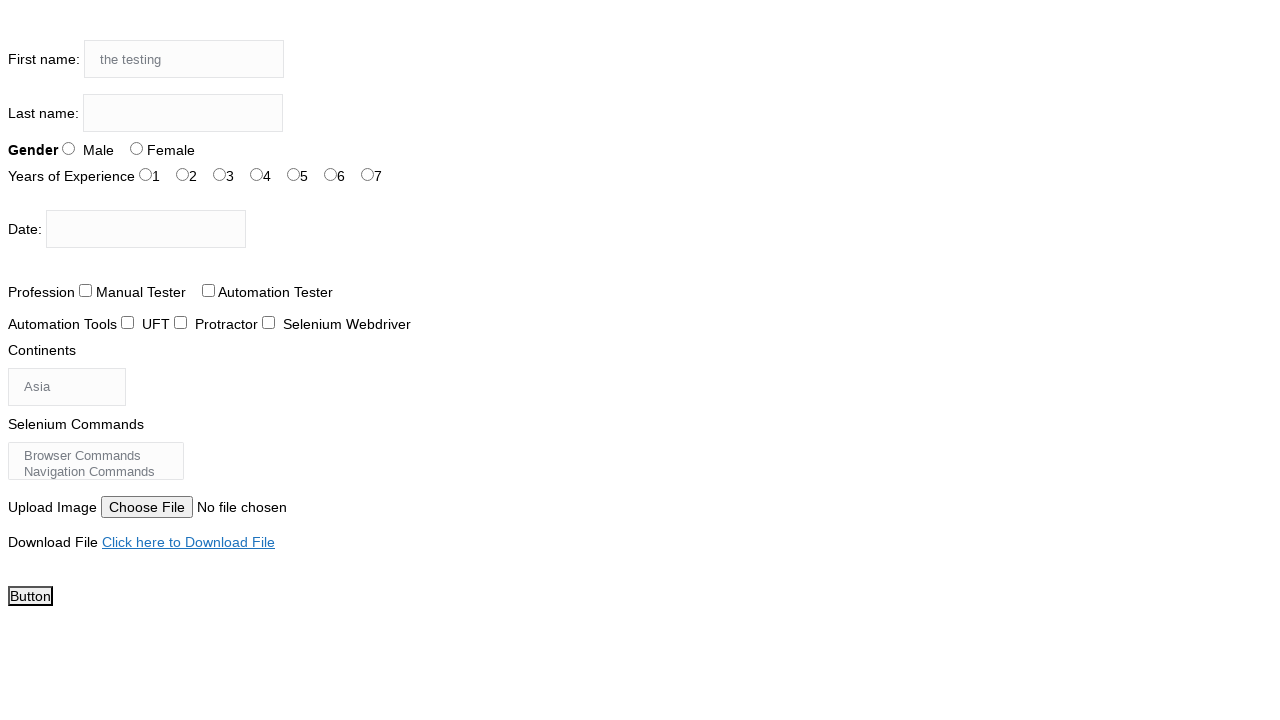